Tests the BSN SSP draw results search functionality by entering an IC number in the search field and verifying that search results are displayed.

Starting URL: https://www.bsn.com.my/page/bsn-ssp-draw-results?lang=ms-MY

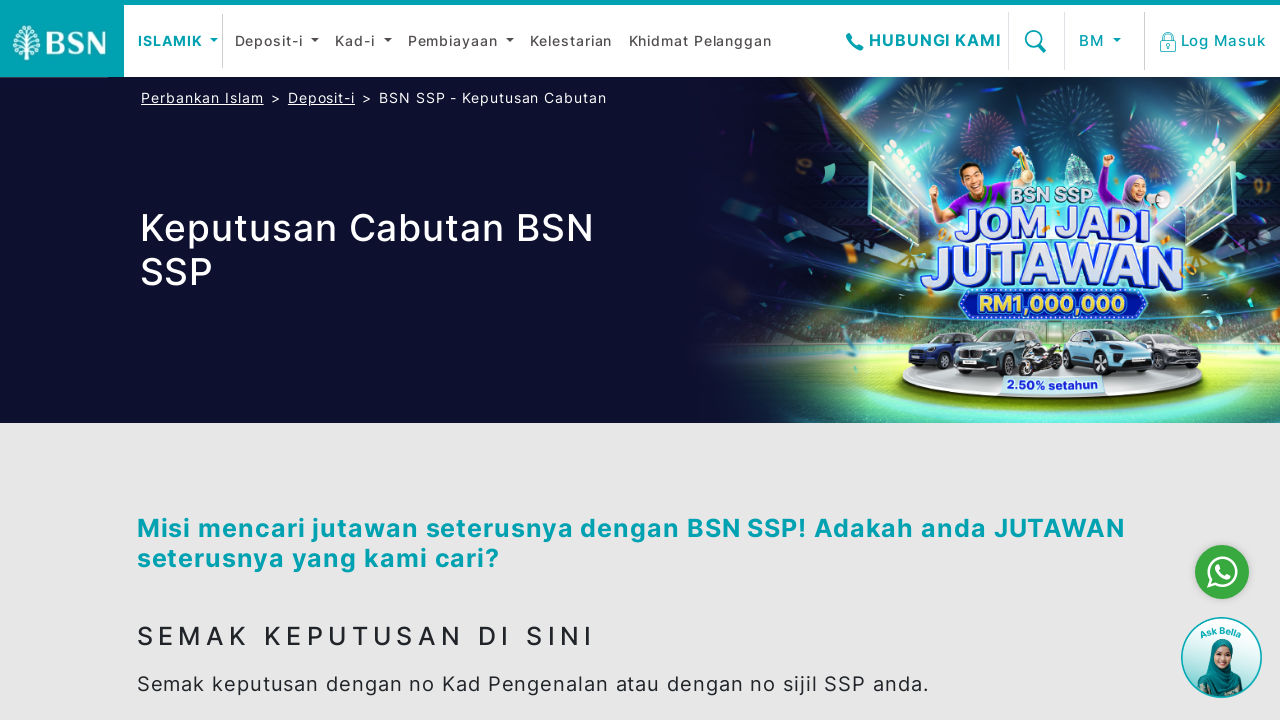

Scrolled to the BSN SSP search section
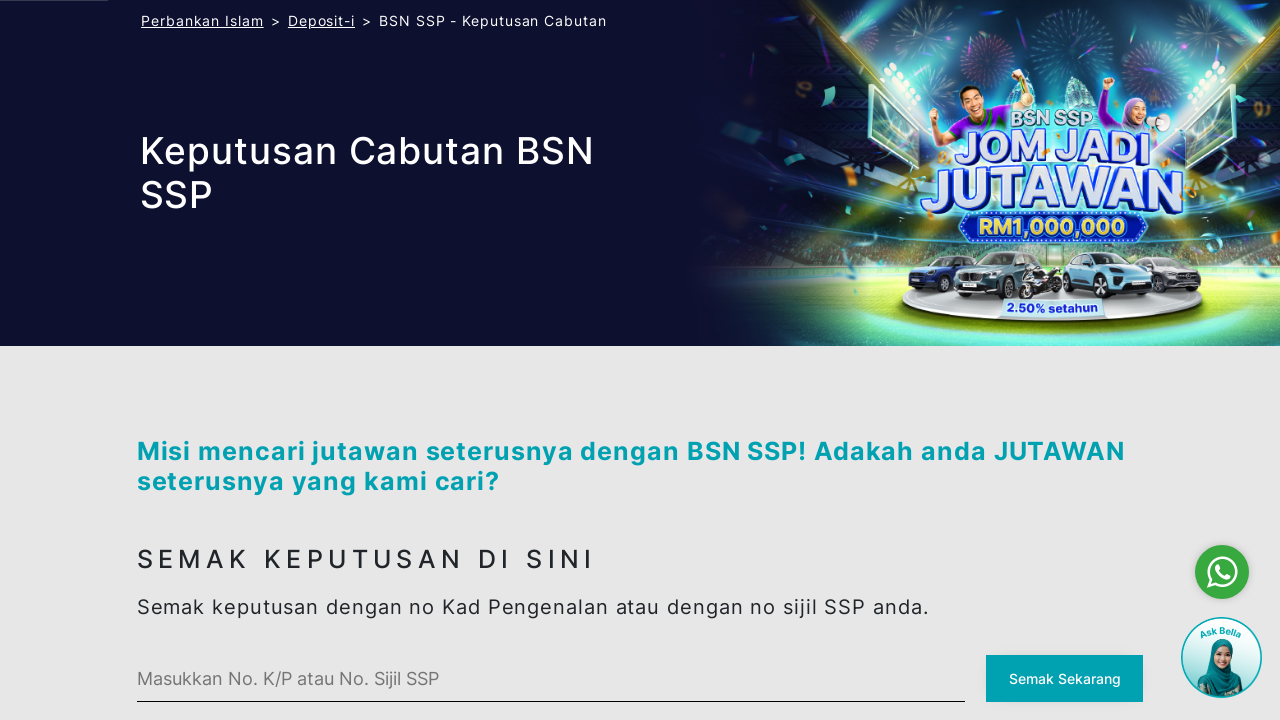

Entered IC number '890512145678' in the search field on #ssp-search .bsn-custom-input
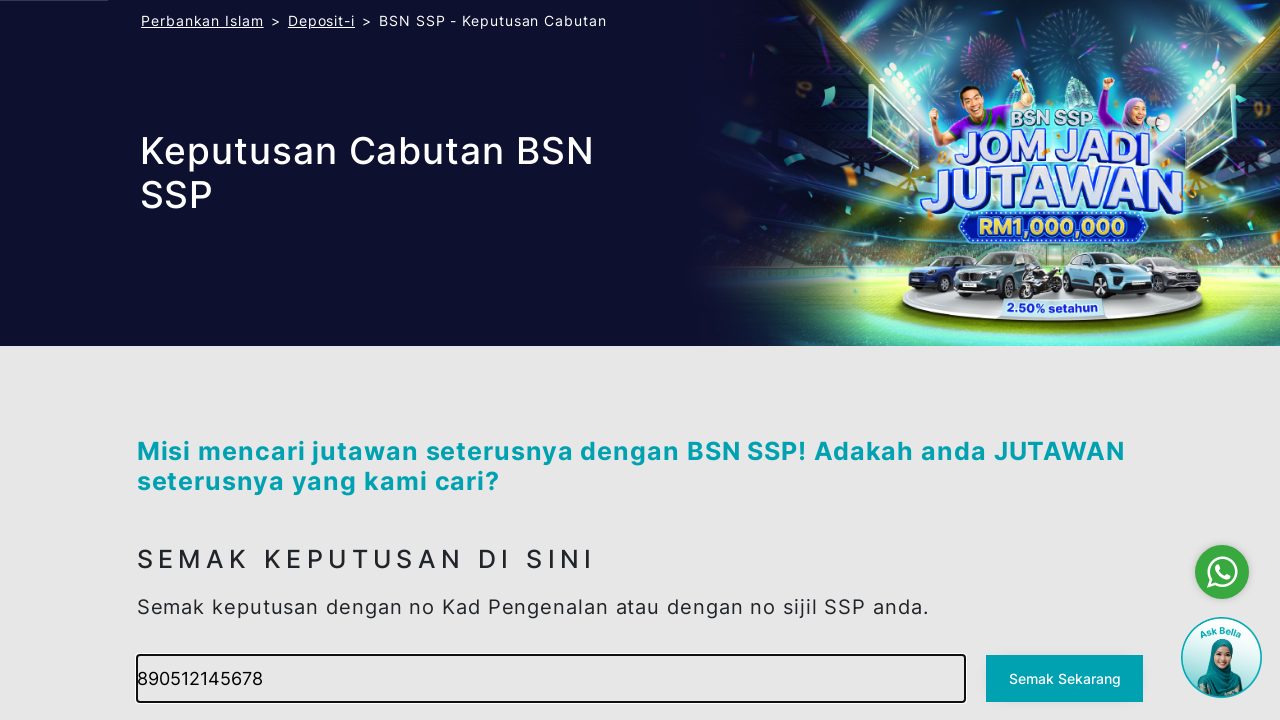

Pressed Enter to initiate search for the IC number on #ssp-search .bsn-custom-input
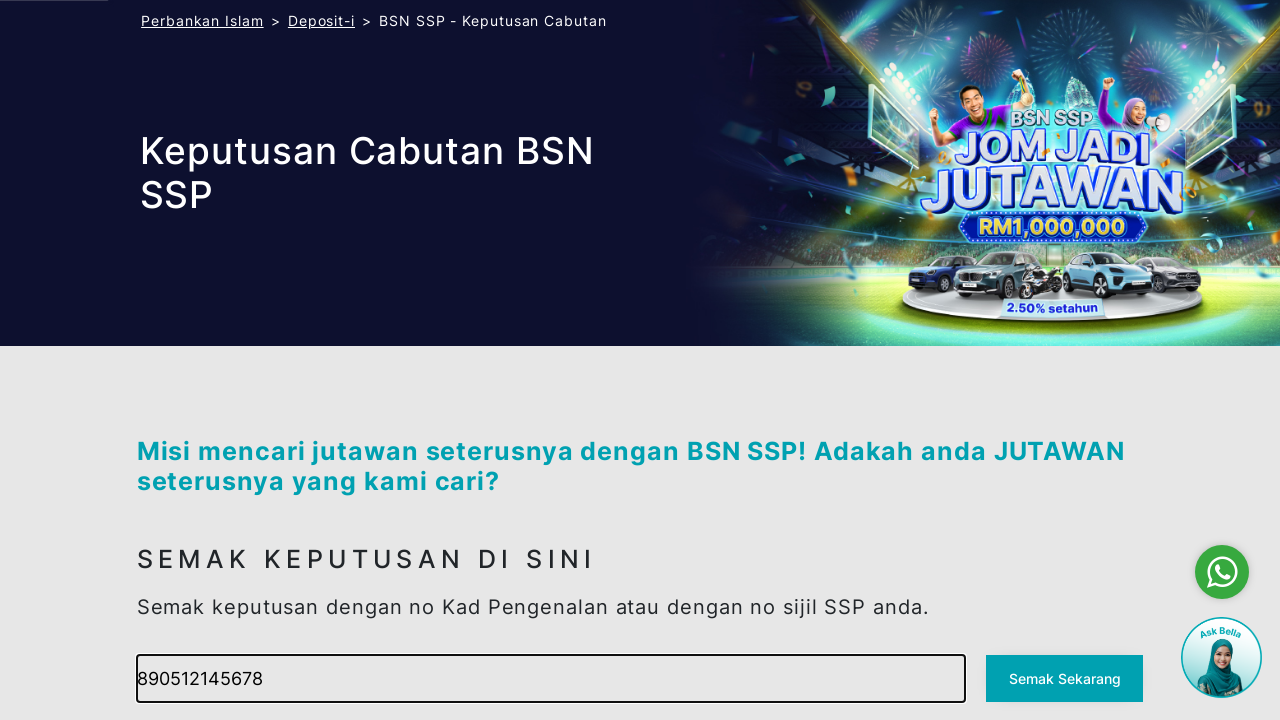

Search results loaded successfully
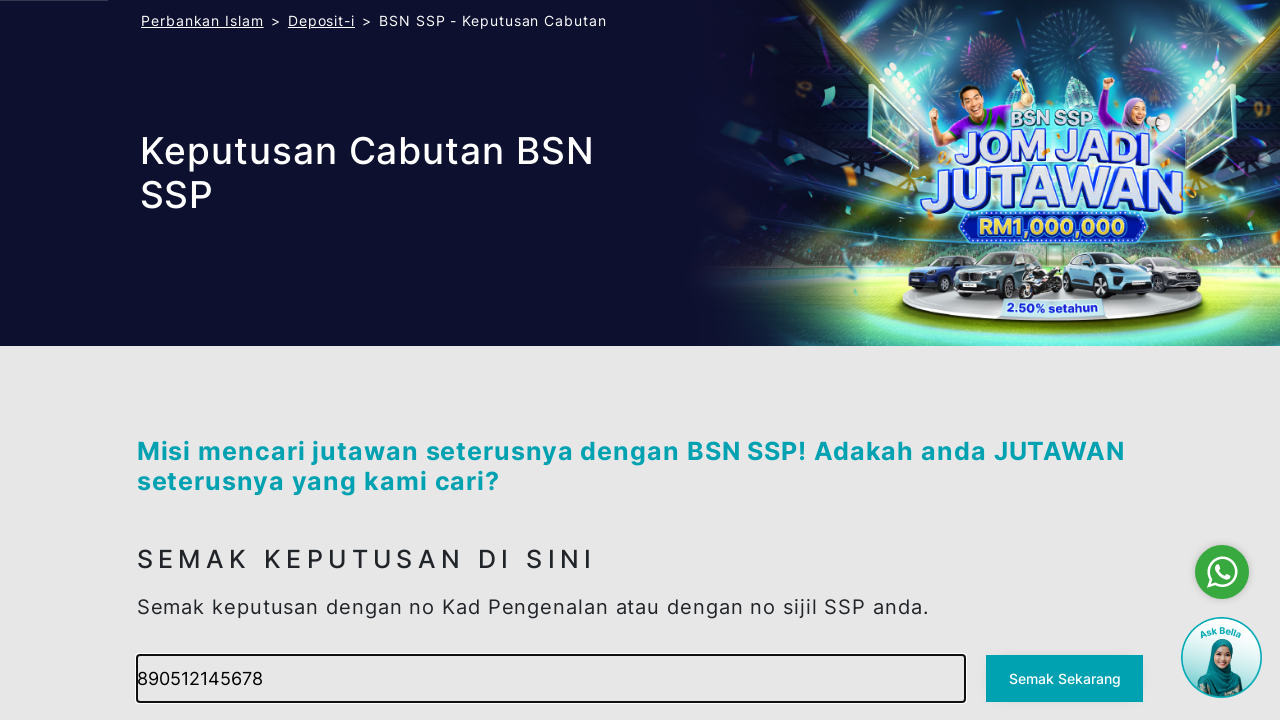

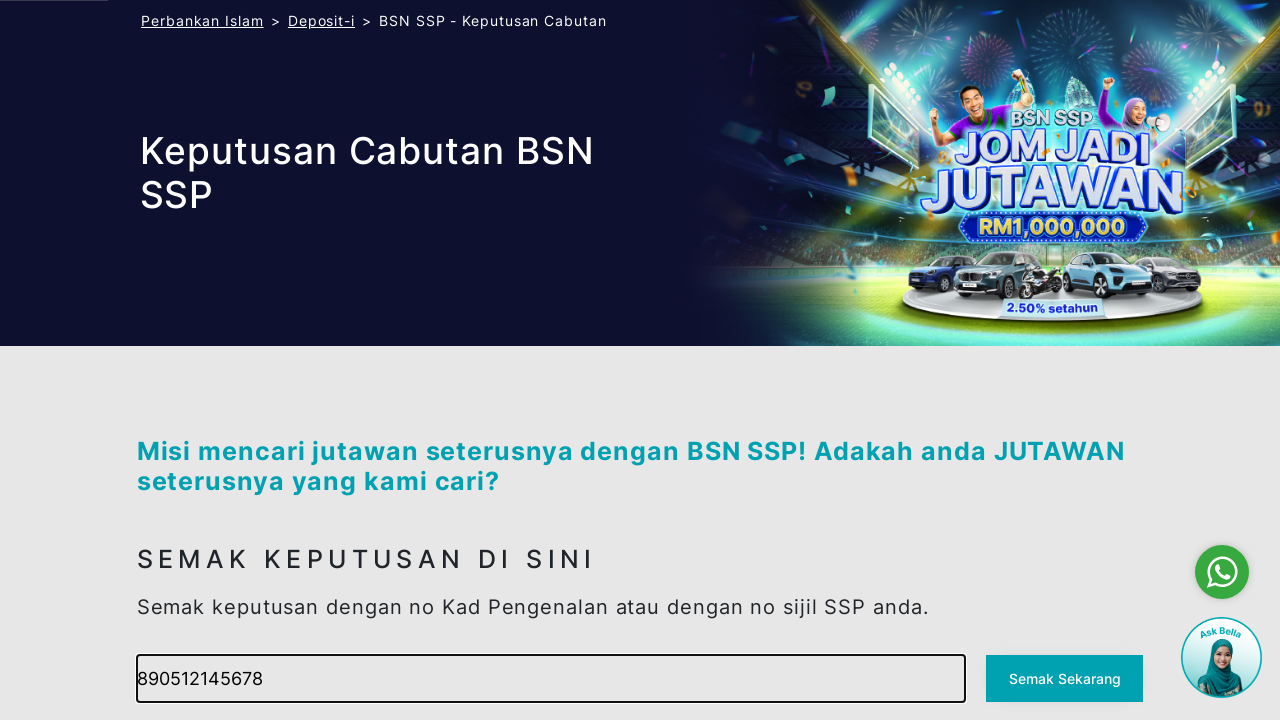